Navigates to Mercury Travels flights page and fills in a departure city in the search form

Starting URL: https://www.mercurytravels.co.in/flights

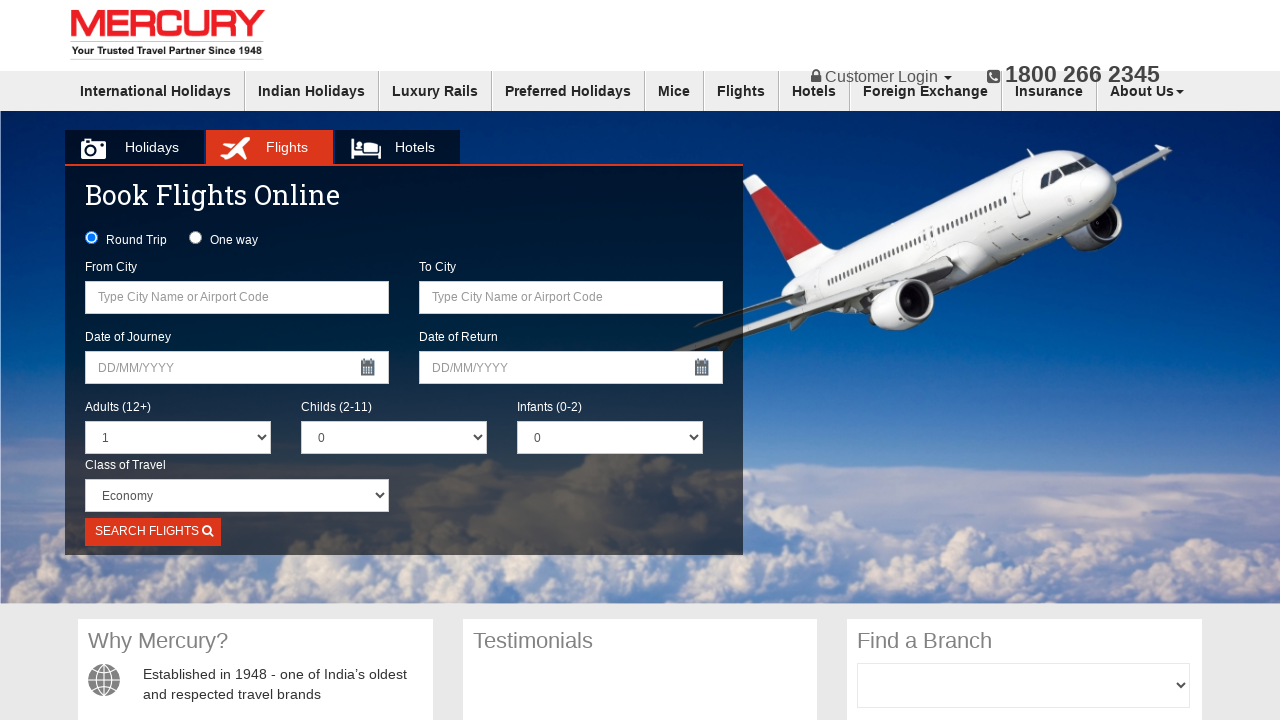

Navigated to Mercury Travels flights page
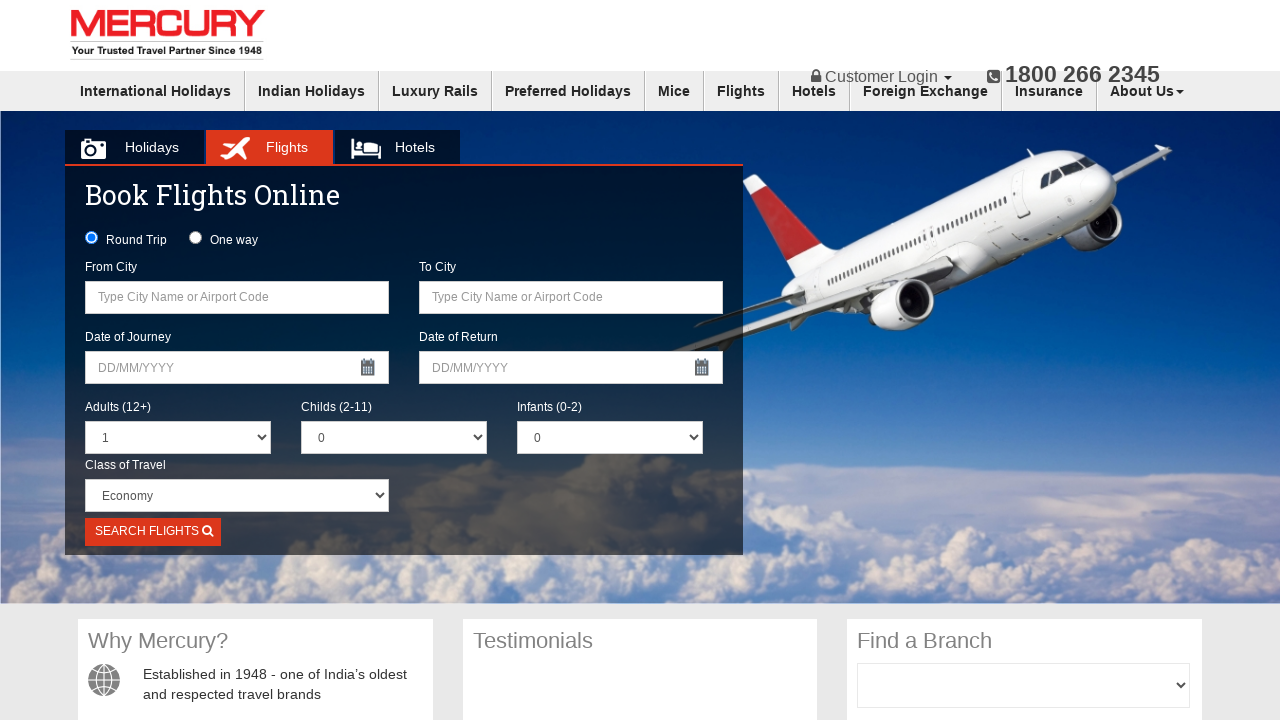

Filled departure city field with 'Chennai' on input[name='fromCity']
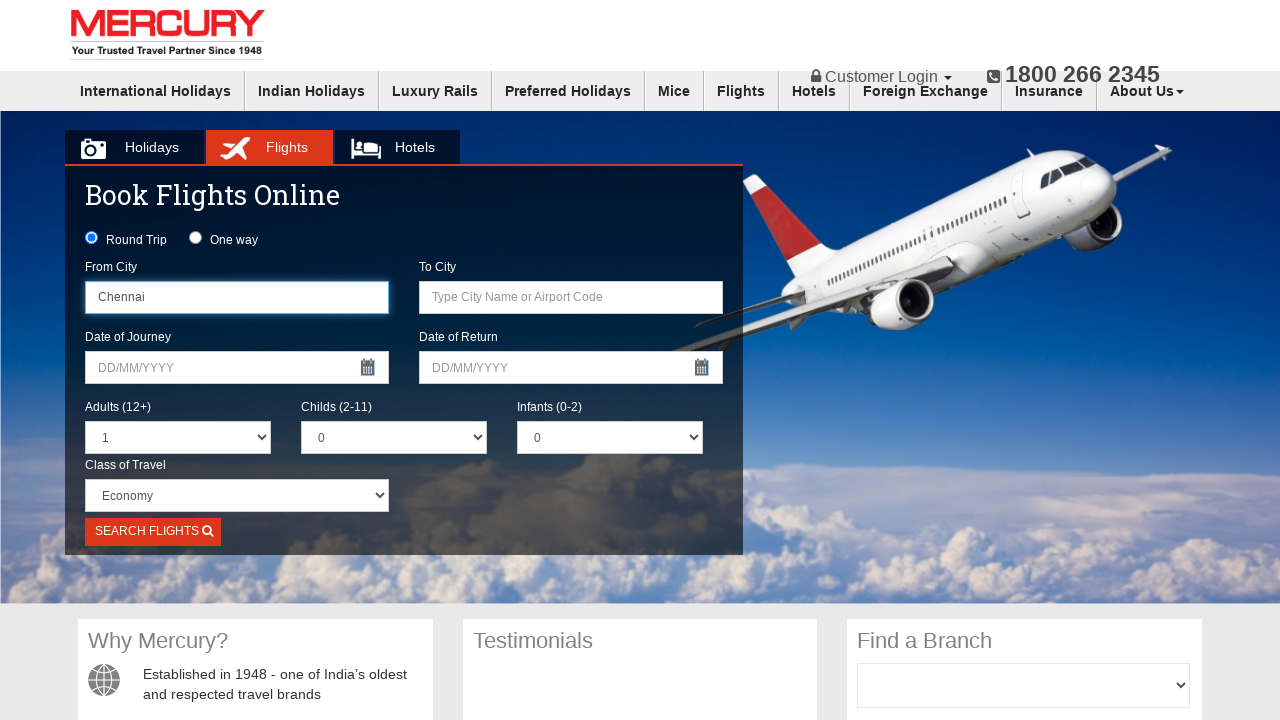

Waited 1 second for autocomplete or page update
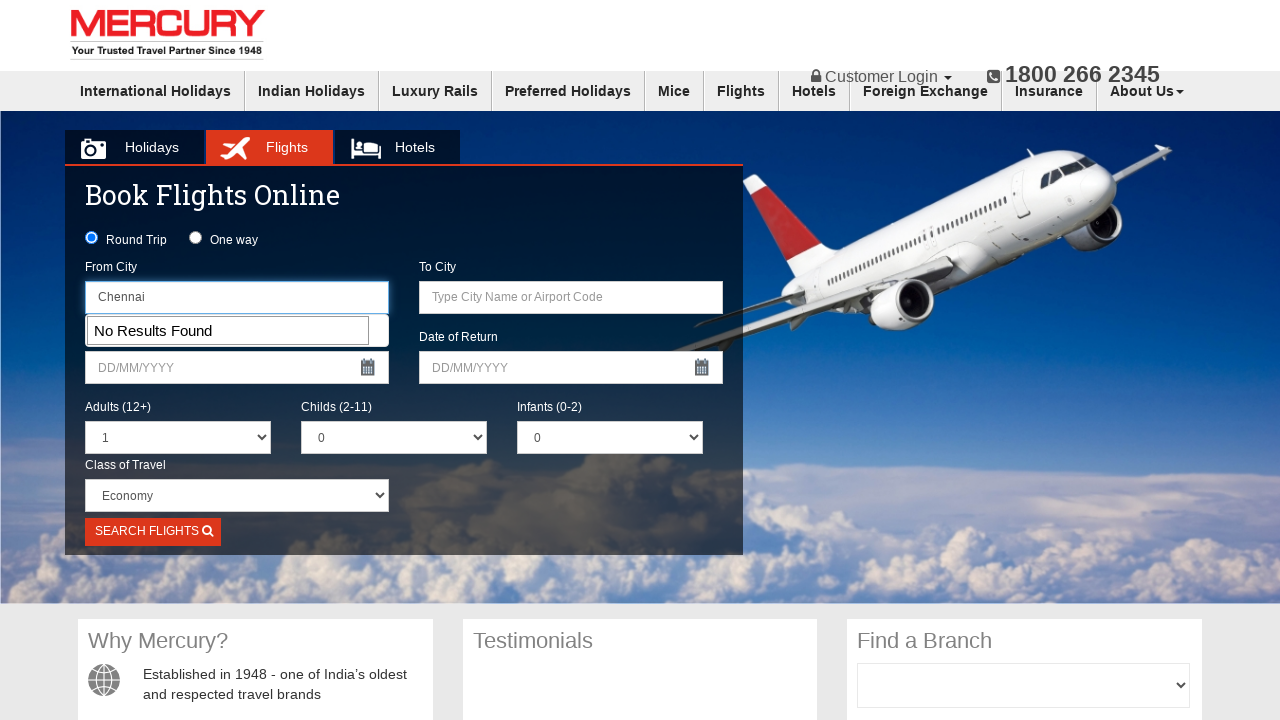

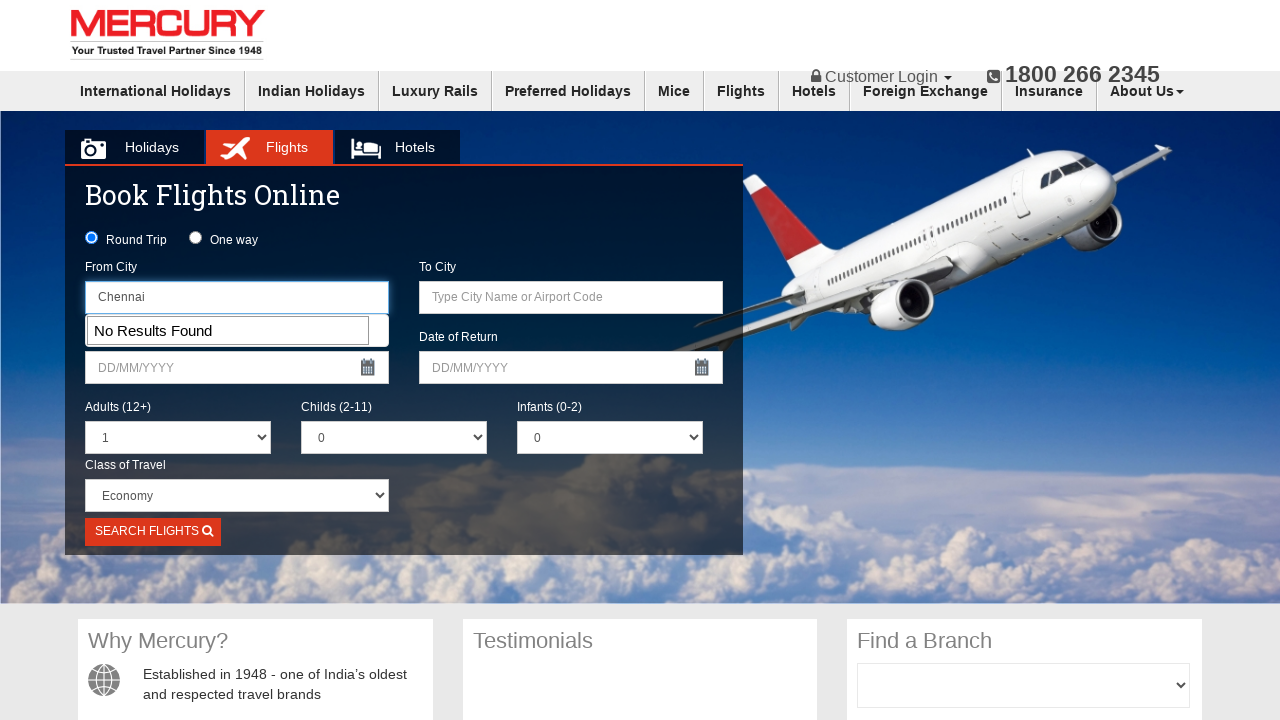